Tests a date picker functionality on a demo automation site by setting a date value using JavaScript execution to populate the date field.

Starting URL: http://demo.automationtesting.in/Datepicker.html

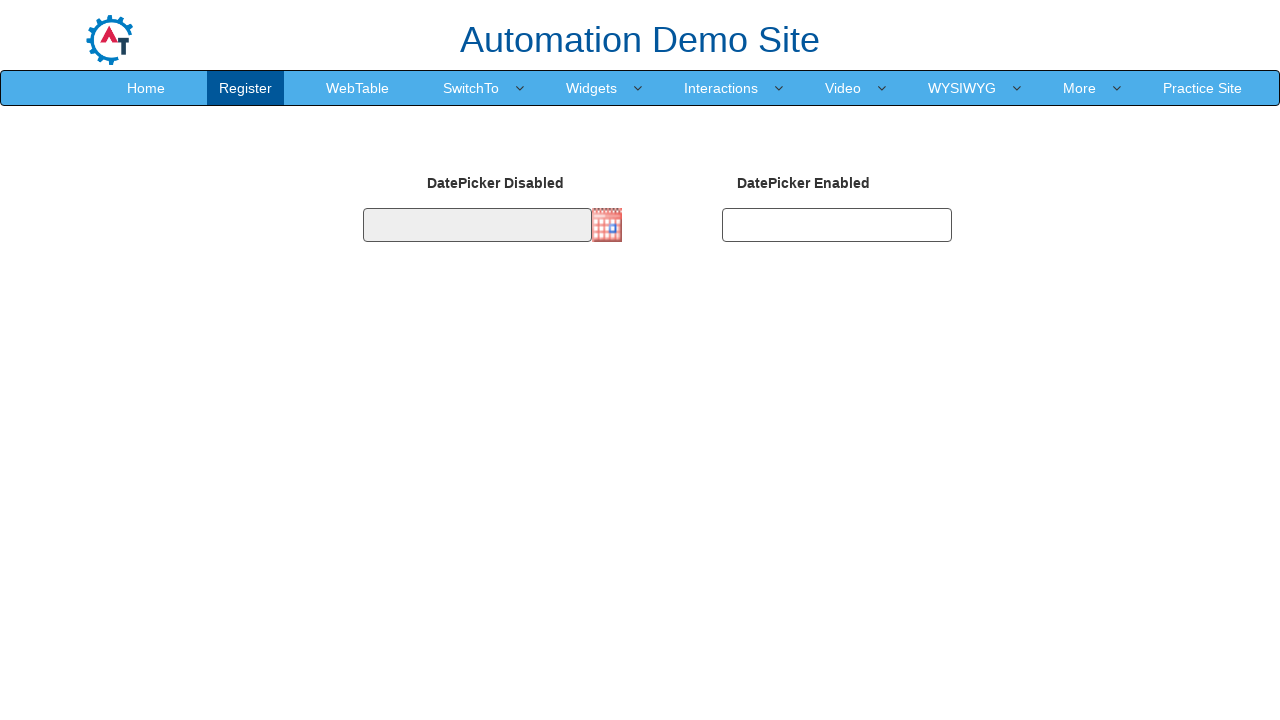

Waited for date picker element to be available
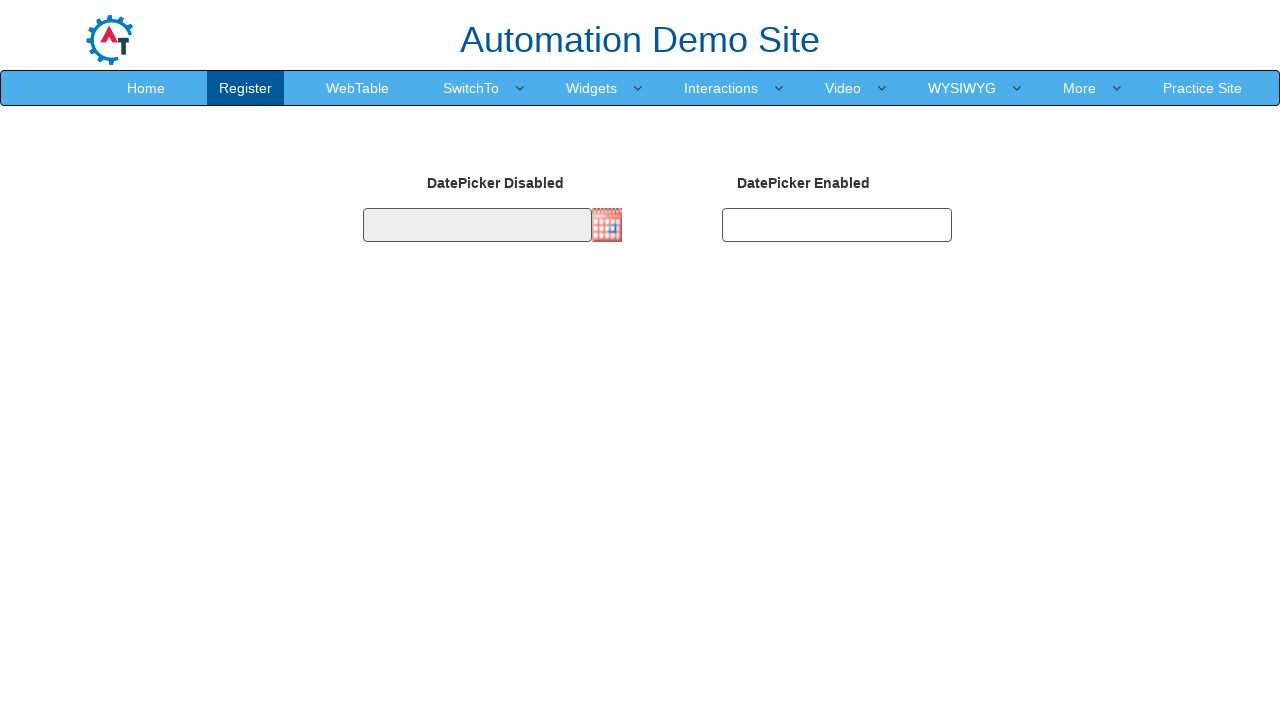

Set date picker value to '09/12/2019' using JavaScript
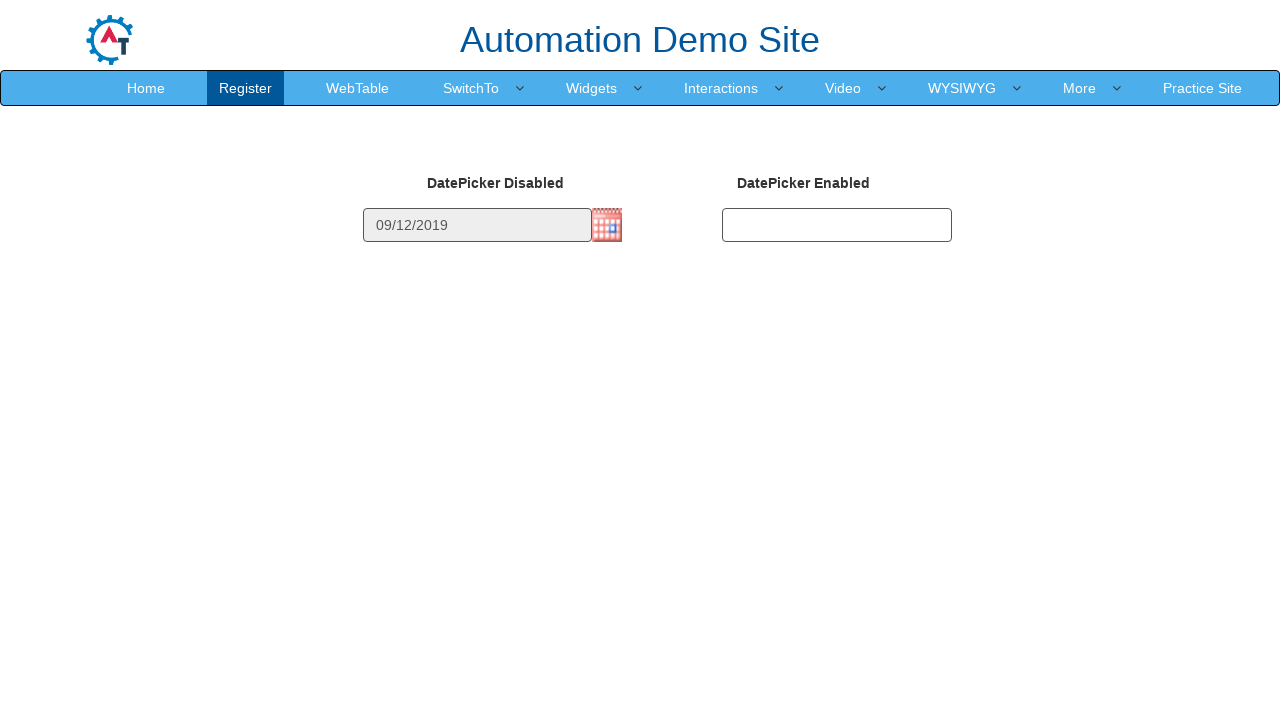

Clicked on the date picker input to verify it's interactive at (477, 225) on #datepicker1
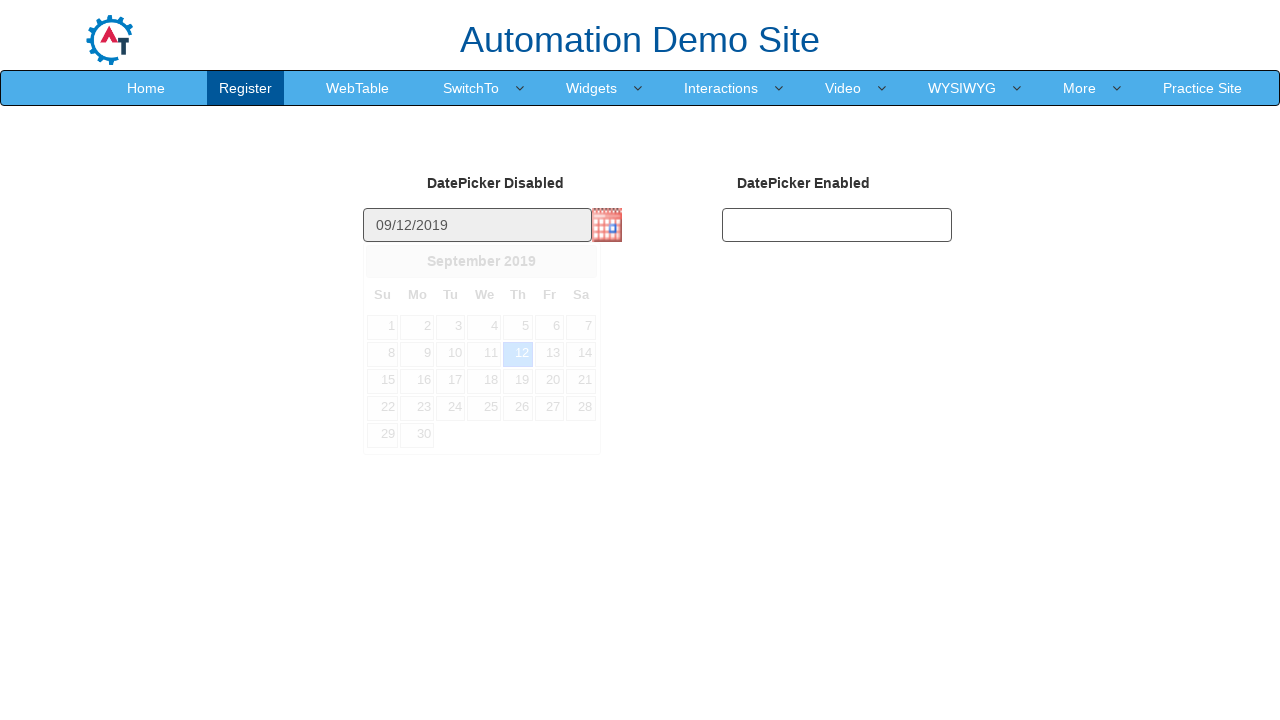

Waited 1 second to observe the result
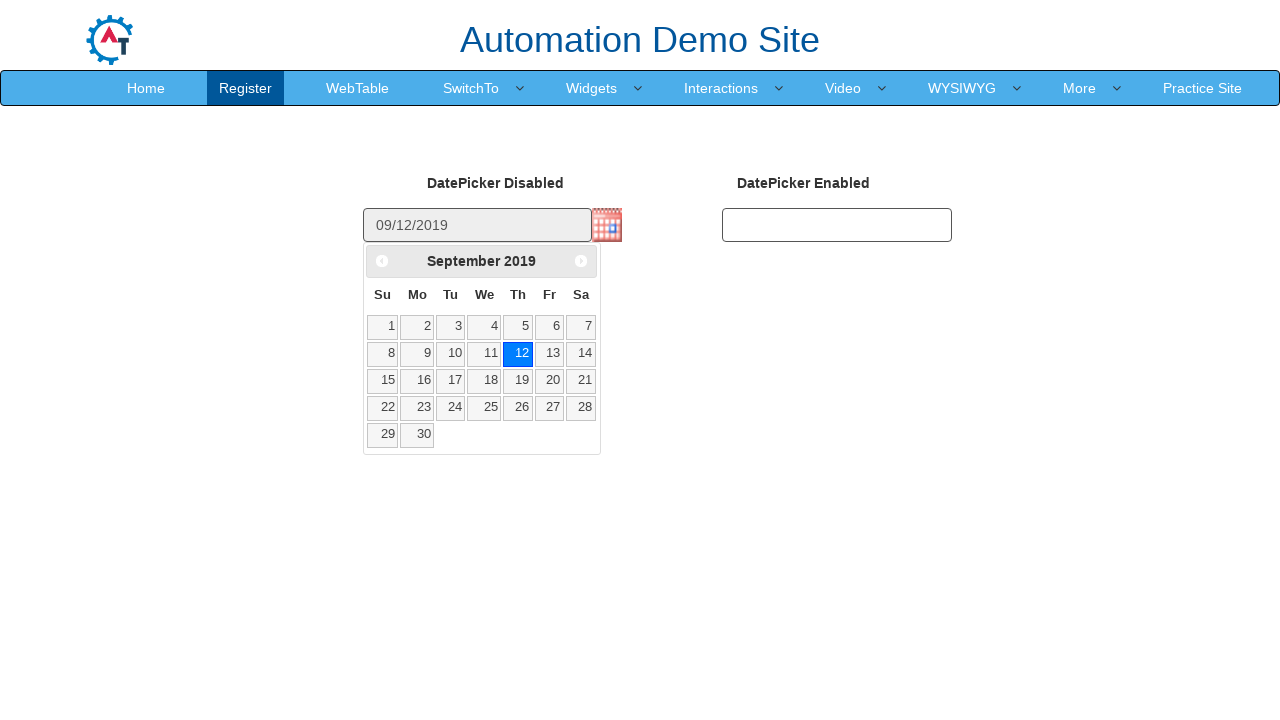

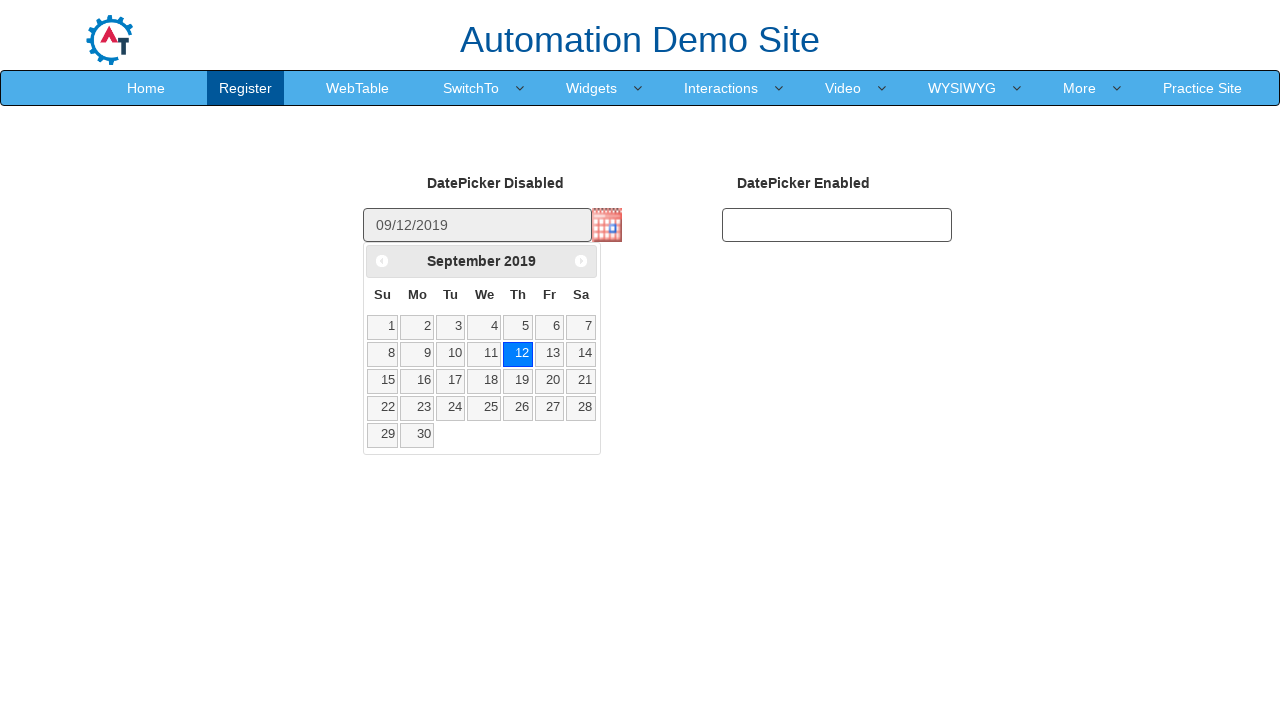